Generates a QR code by entering text into a form and submitting it to create the QR code image

Starting URL: http://mqr.kr/generate/text/

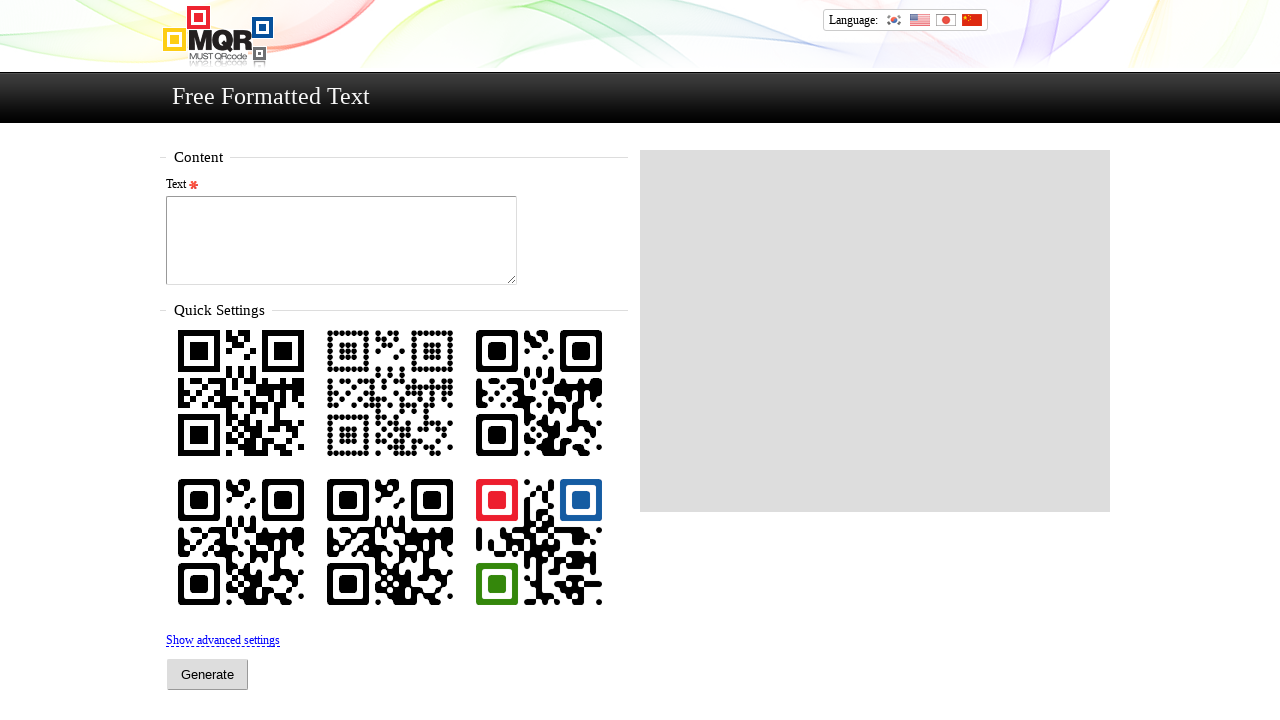

Filled form field with text 'TEST123456' for QR code generation on //*[@id="form-text"]
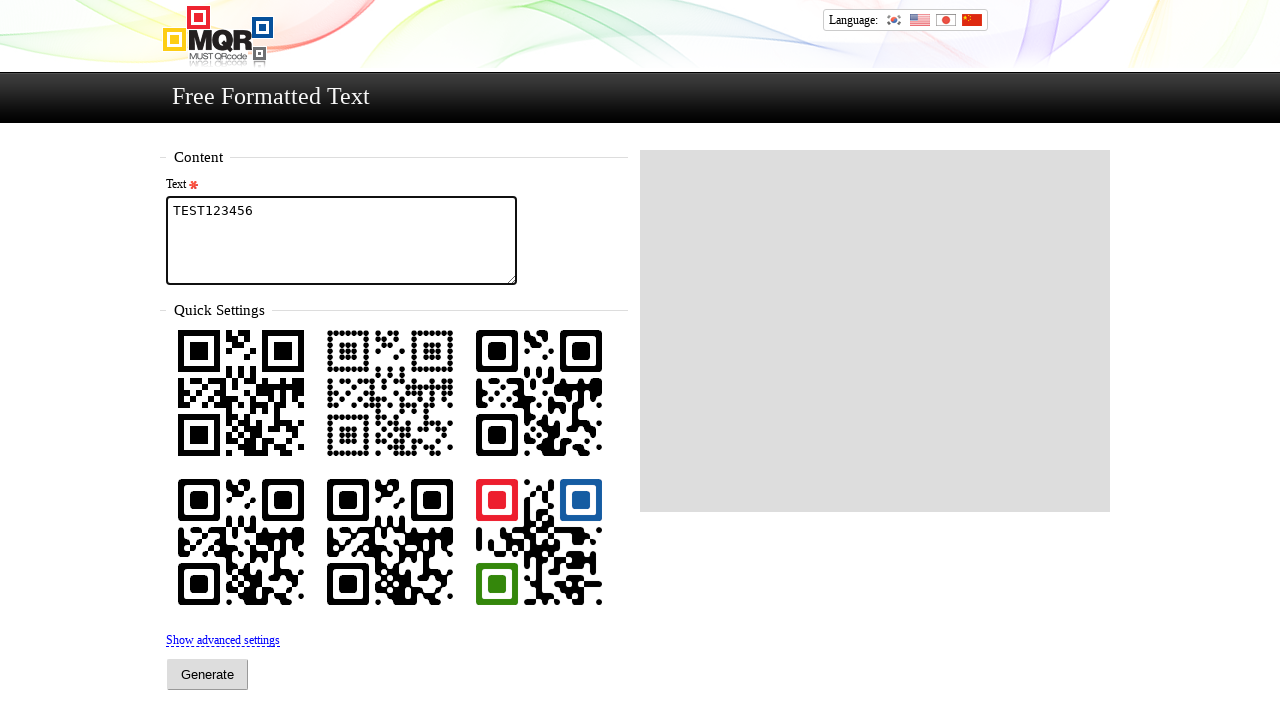

Submitted form by pressing Enter to generate QR code on //*[@id="form-submit"]
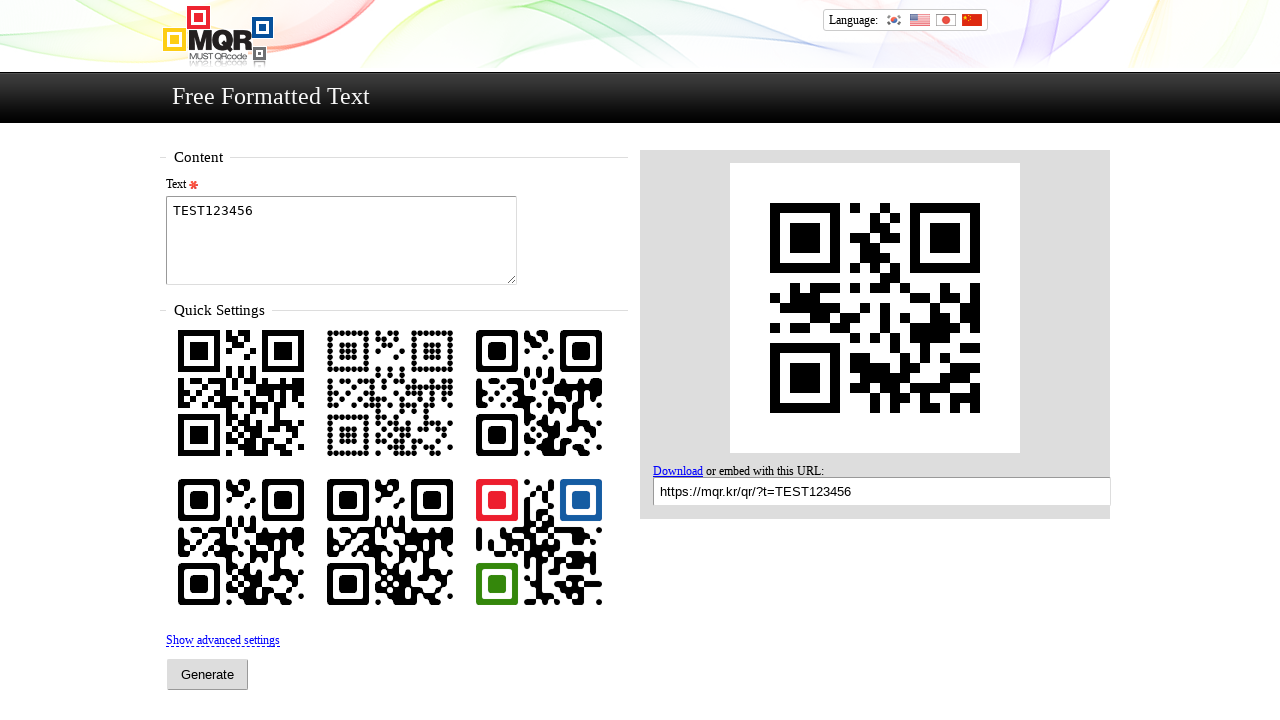

QR code image element loaded and became visible
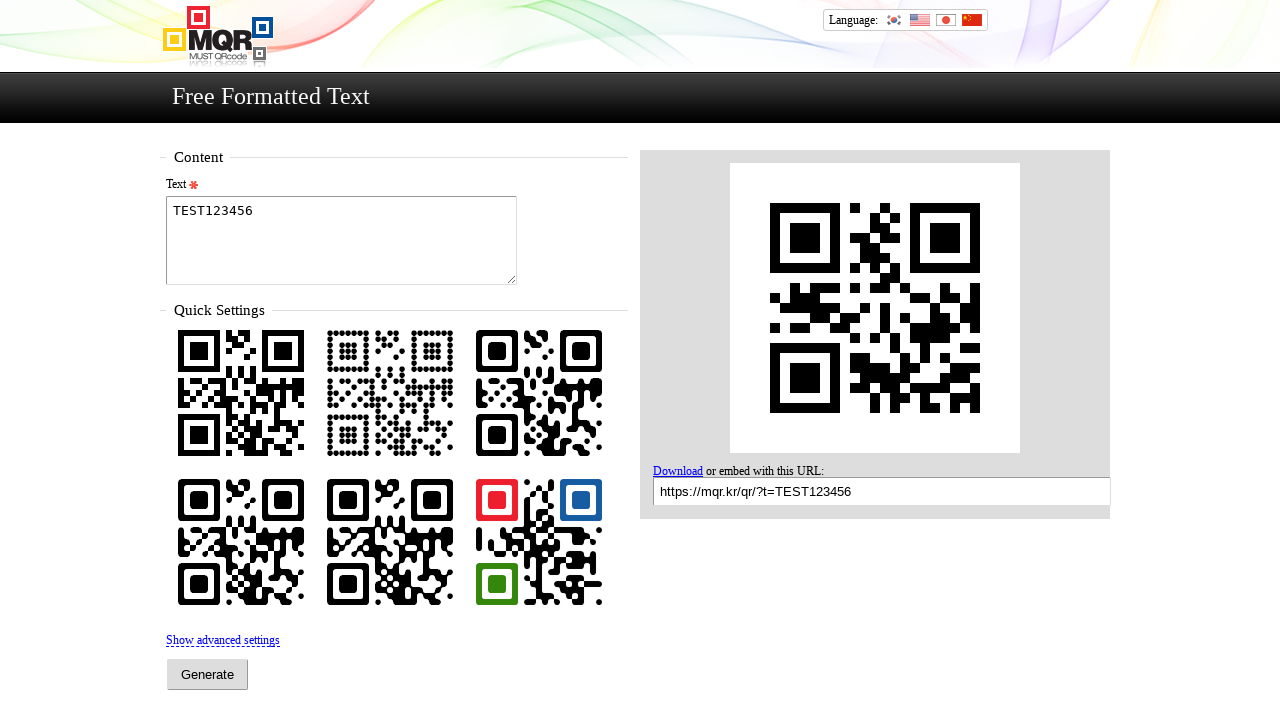

Retrieved QR code image source URL
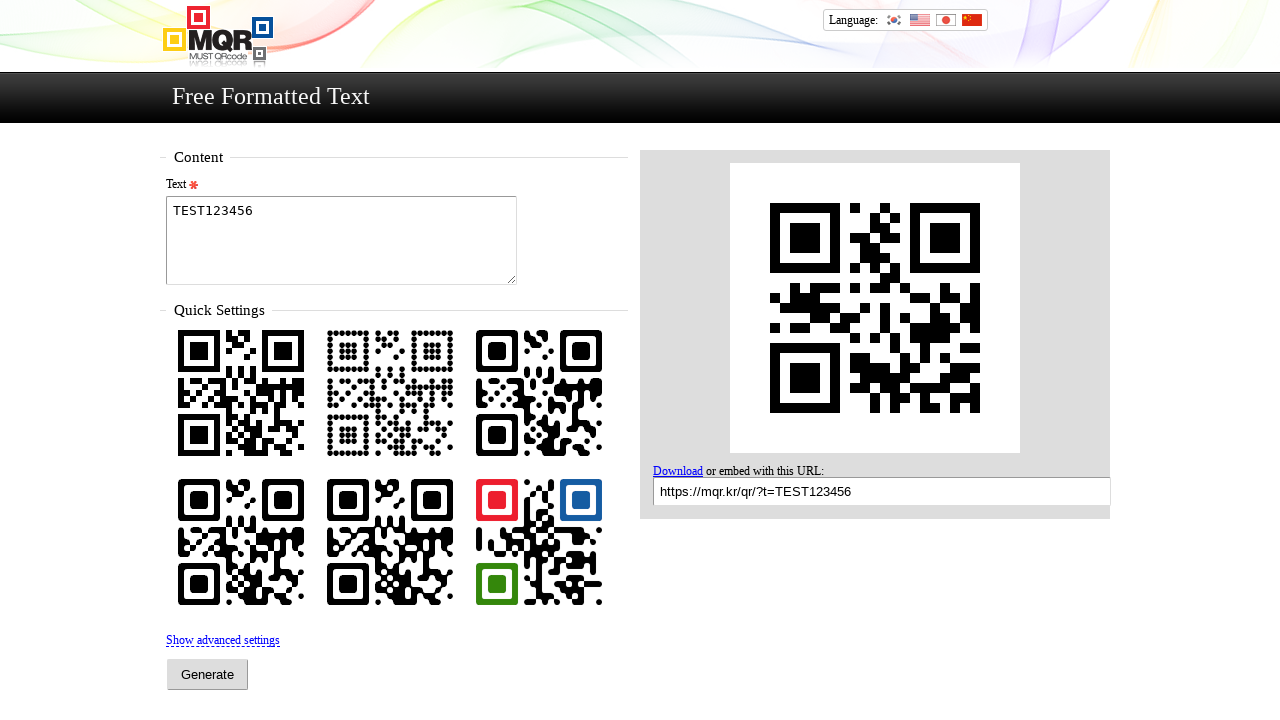

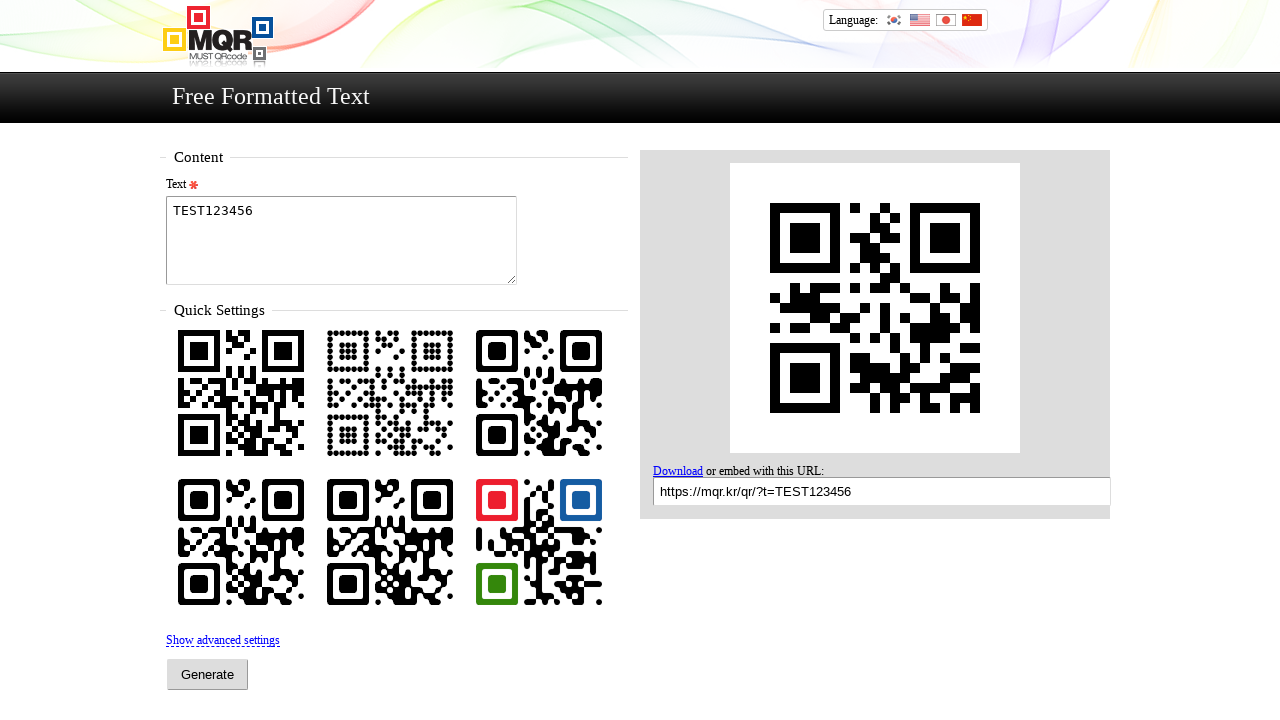